Tests Thumbtack service search functionality by selecting a service type (DJ), entering a zip code, and clicking "See More" to load all available service providers in the area.

Starting URL: https://www.thumbtack.com/more-services

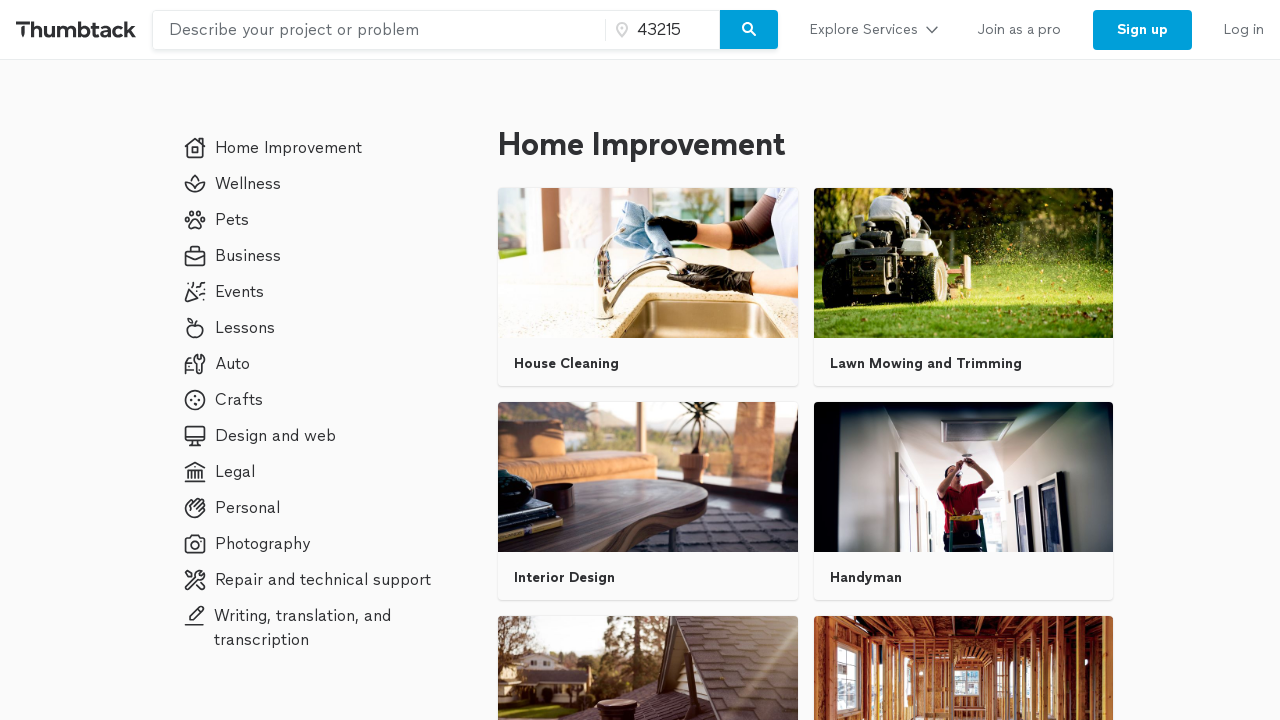

Clicked on DJ service type at (648, 360) on text=DJ
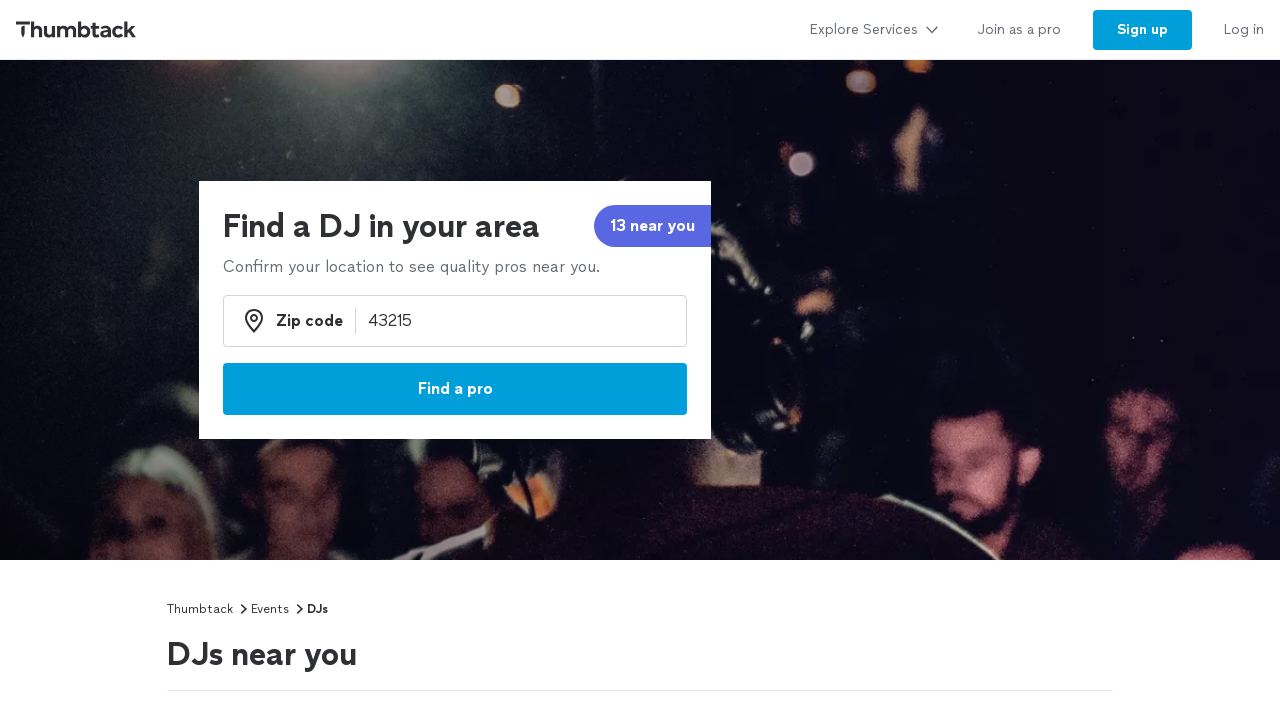

Filled in zip code 95814 on input[name='zip_code']
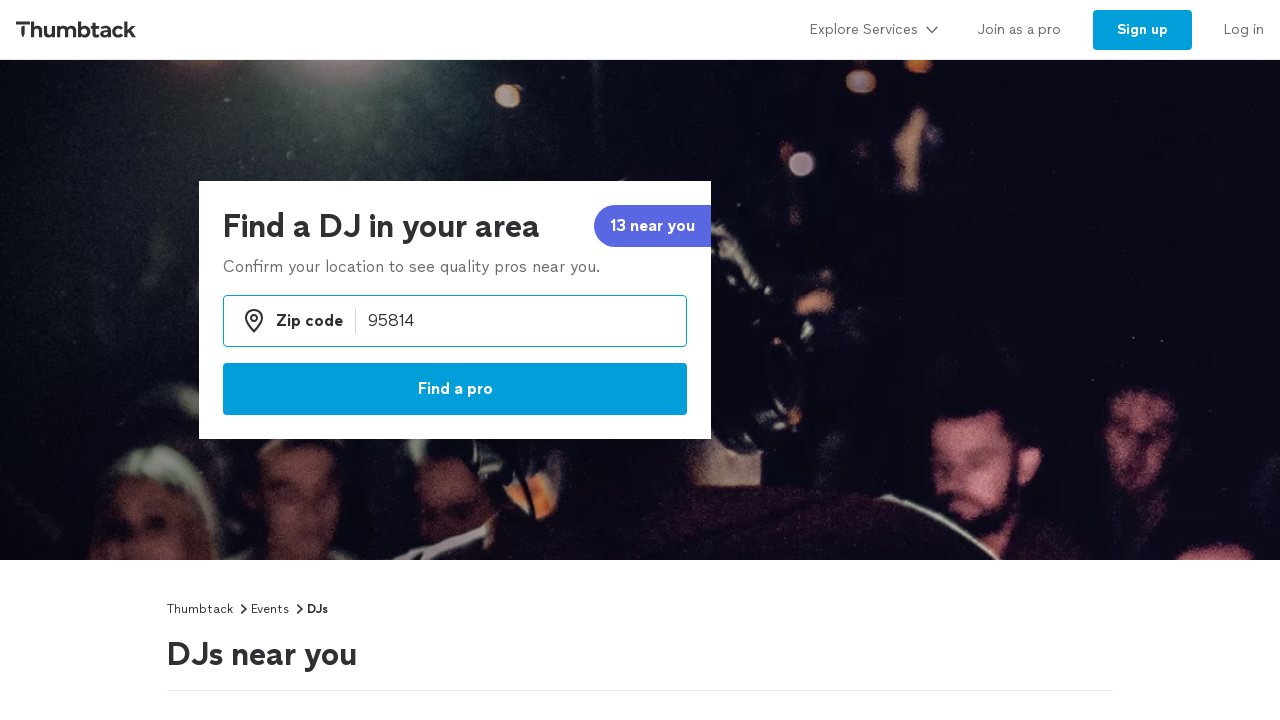

Pressed Enter to submit zip code on input[name='zip_code']
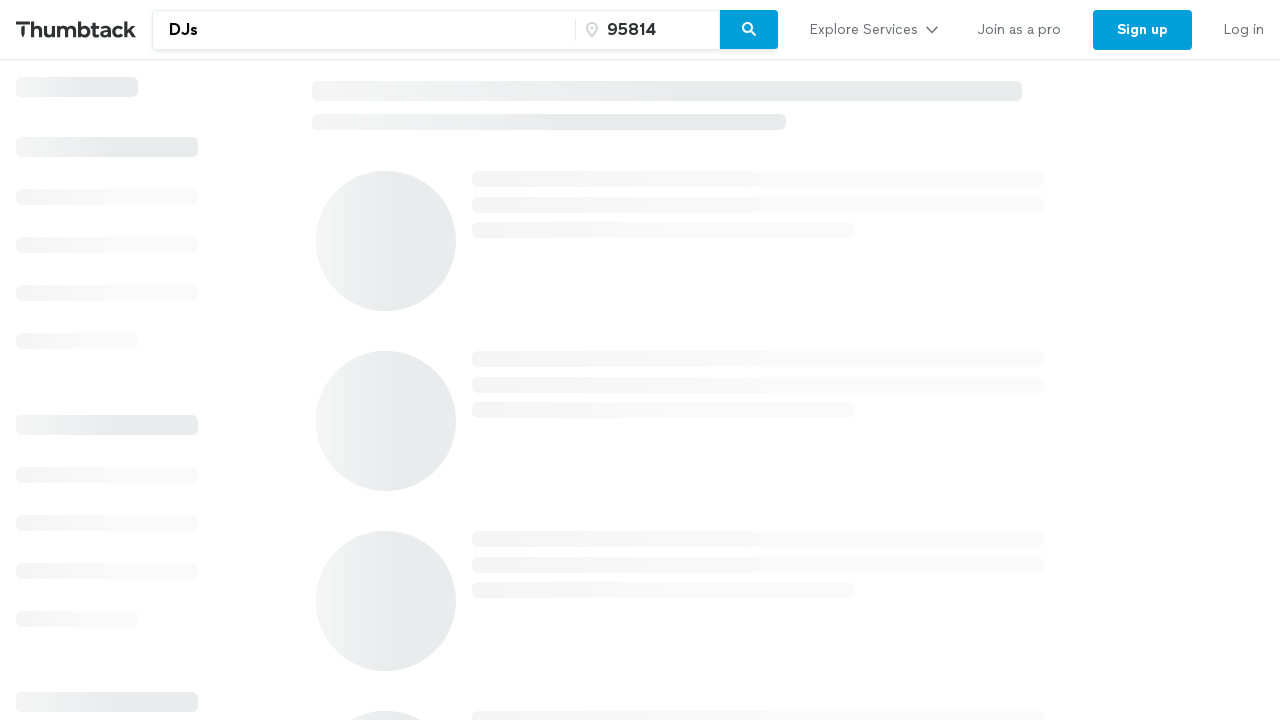

Results page loaded (networkidle)
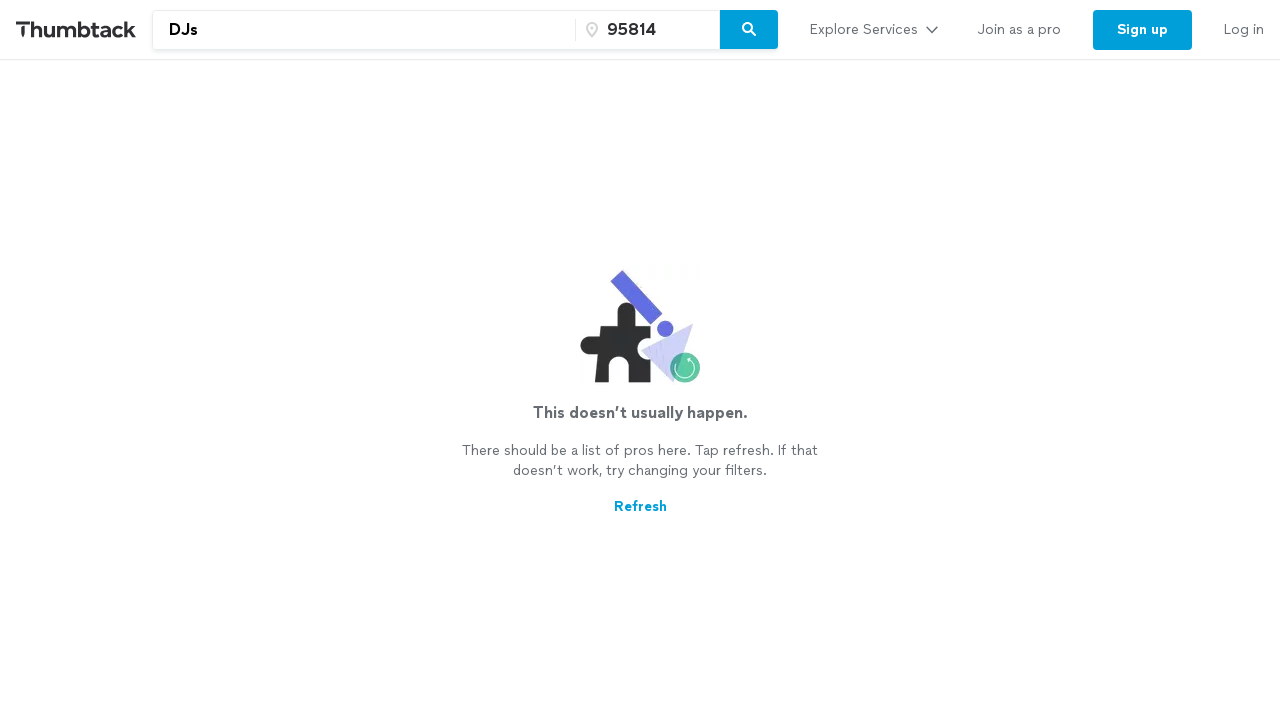

Service provider listings loaded and visible
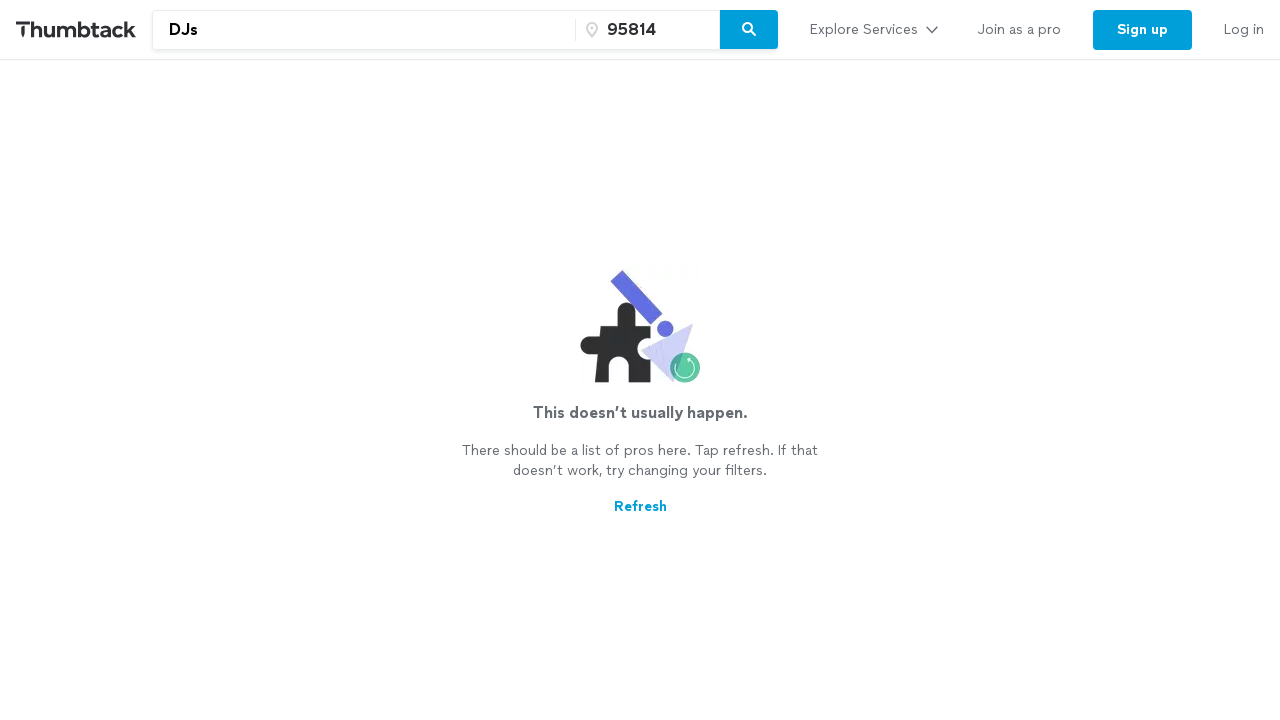

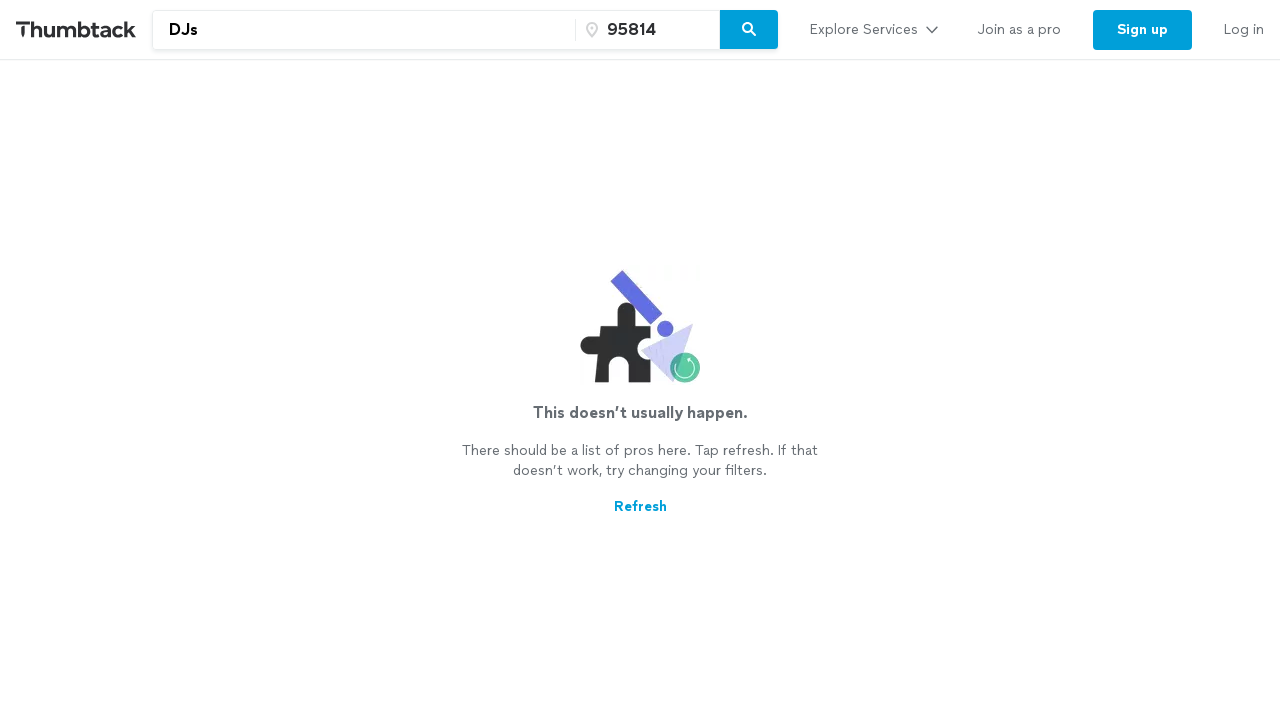